Verifies that the online payment block title is displayed on the MTS website

Starting URL: https://www.mts.by

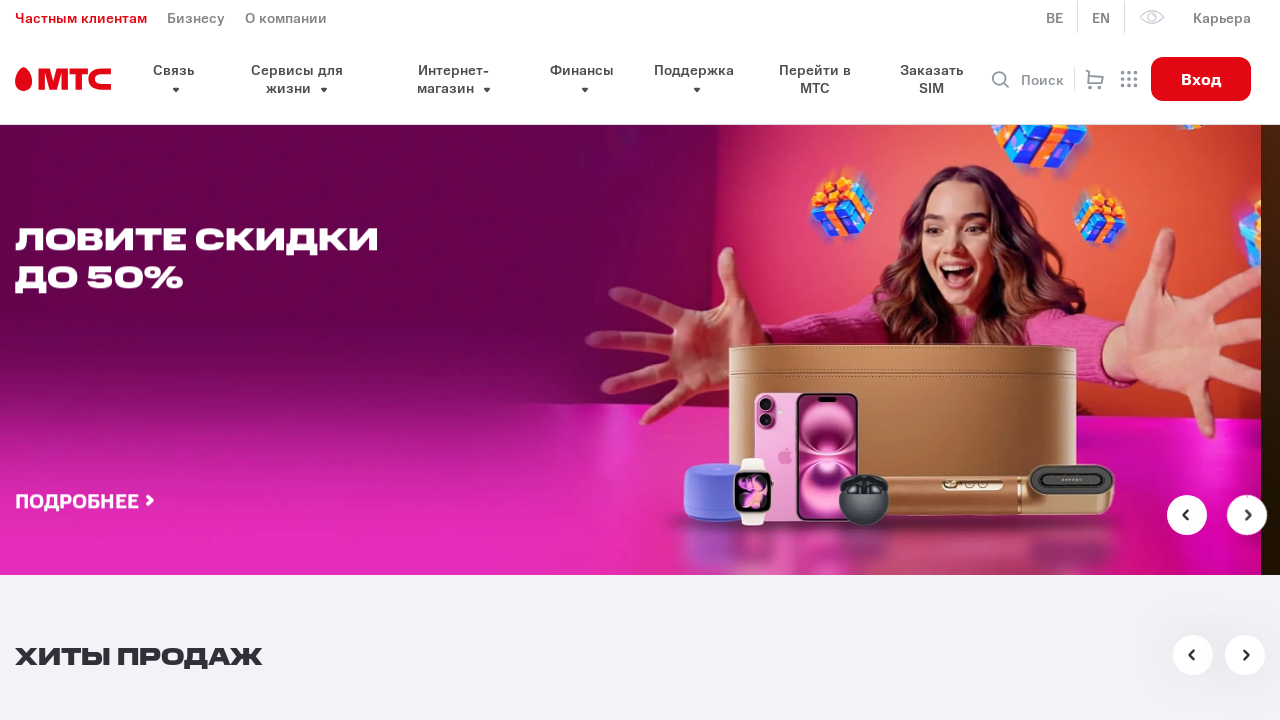

Waited for online payment block title to be visible
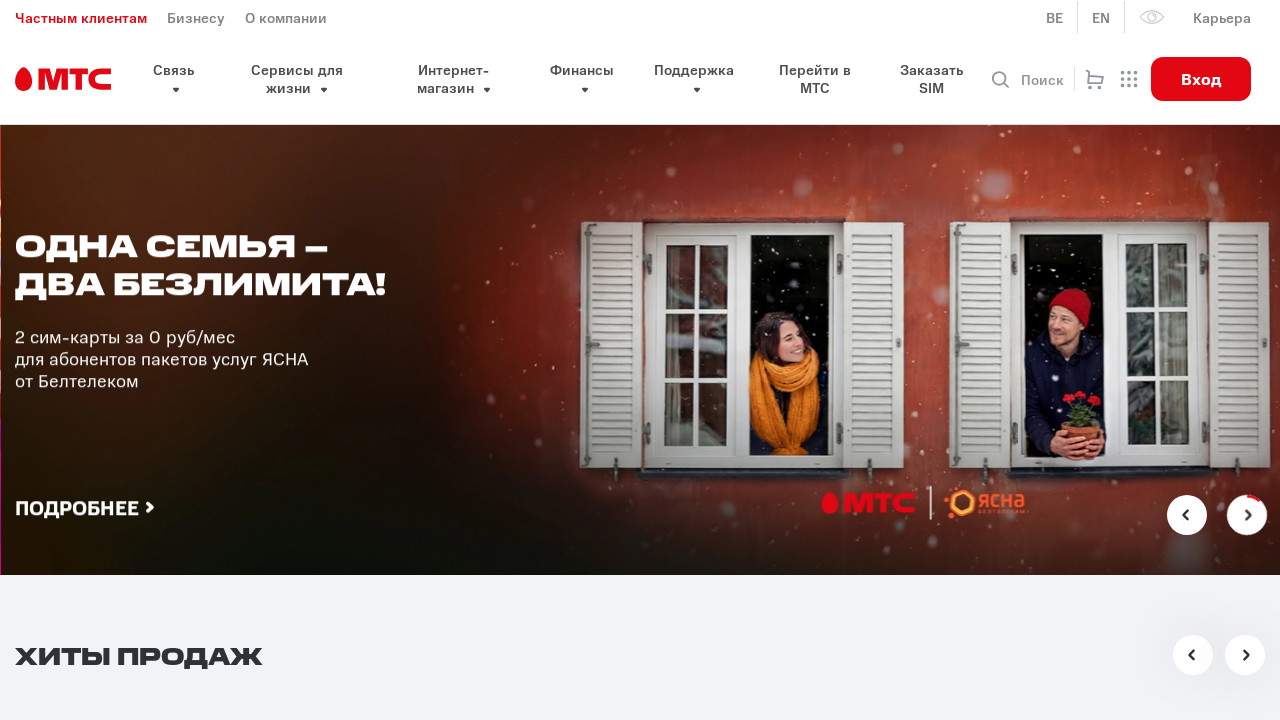

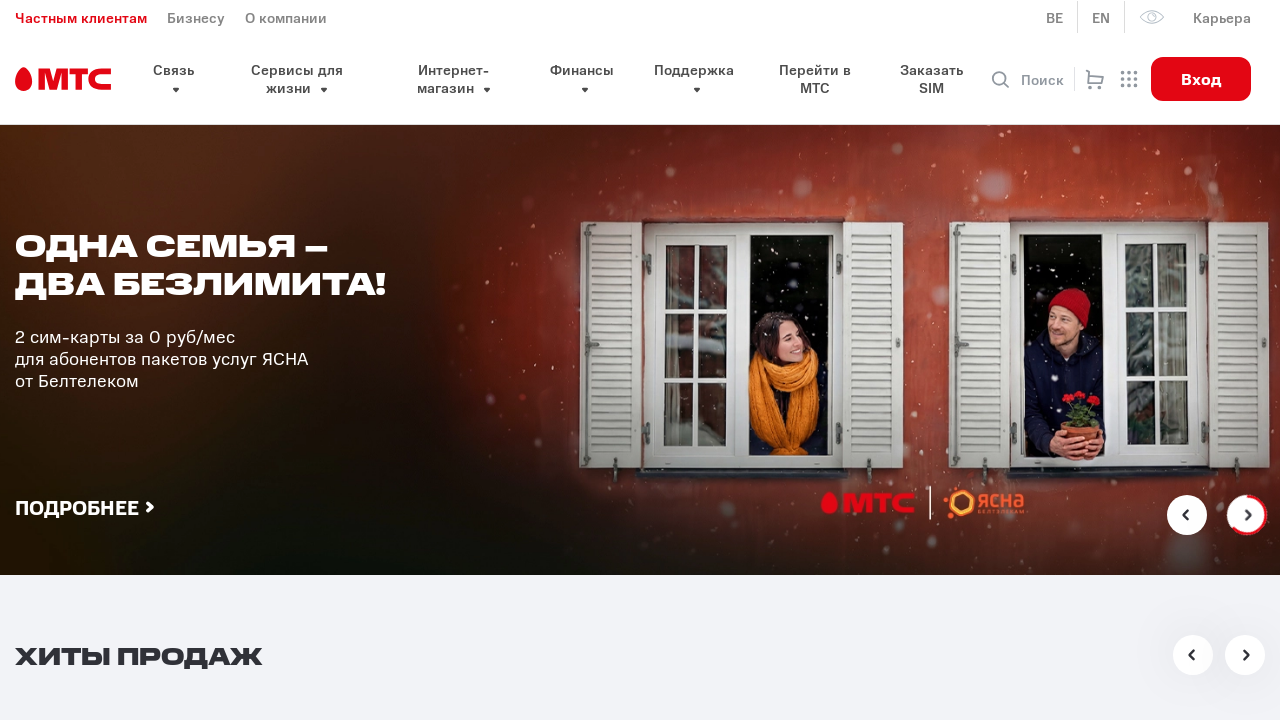